Tests adding multiple elements by clicking the Add Element button three times

Starting URL: https://the-internet.herokuapp.com/

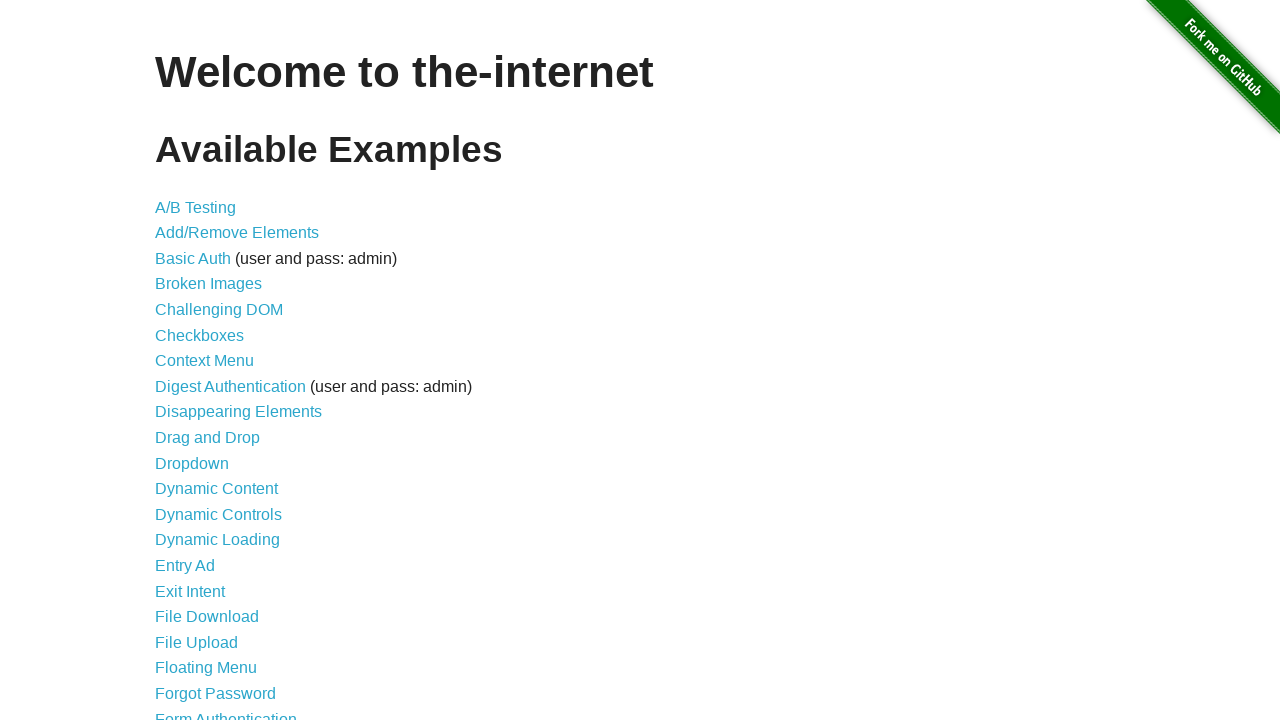

Clicked on Add/Remove Elements link at (237, 233) on xpath=//a[@href='/add_remove_elements/']
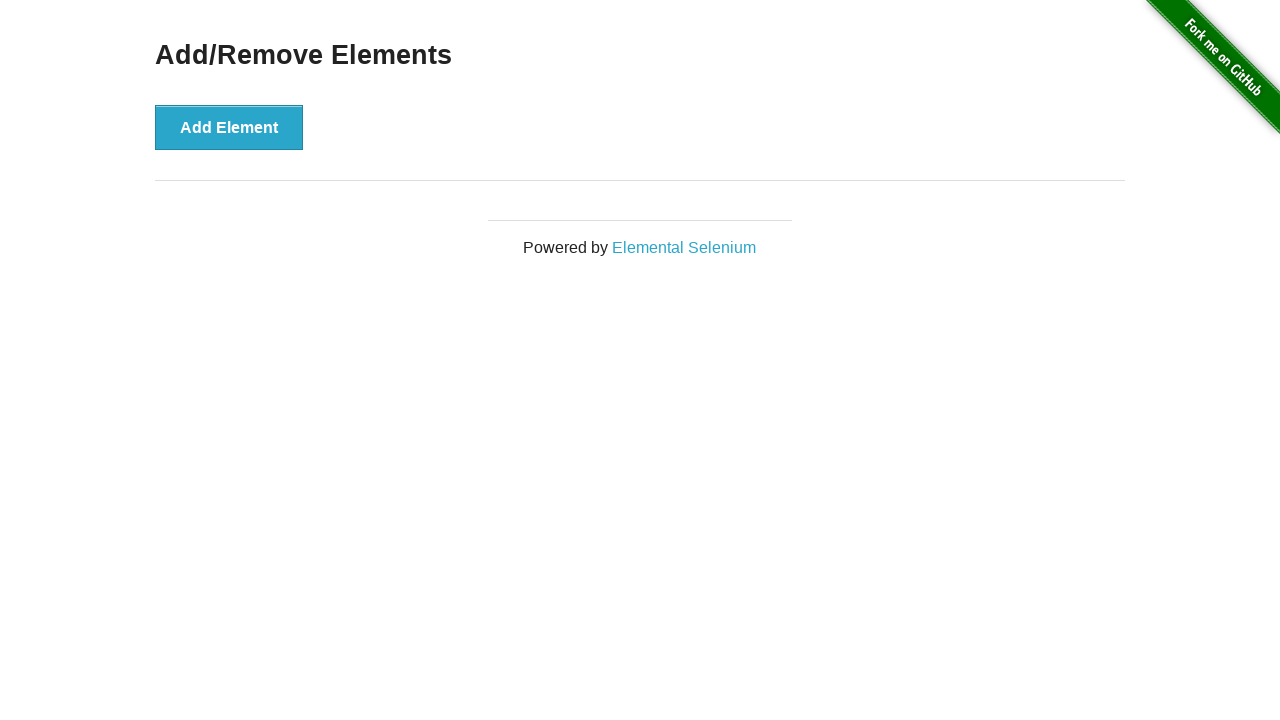

Clicked Add Element button (1st time) at (229, 127) on xpath=//button[@onclick='addElement()']
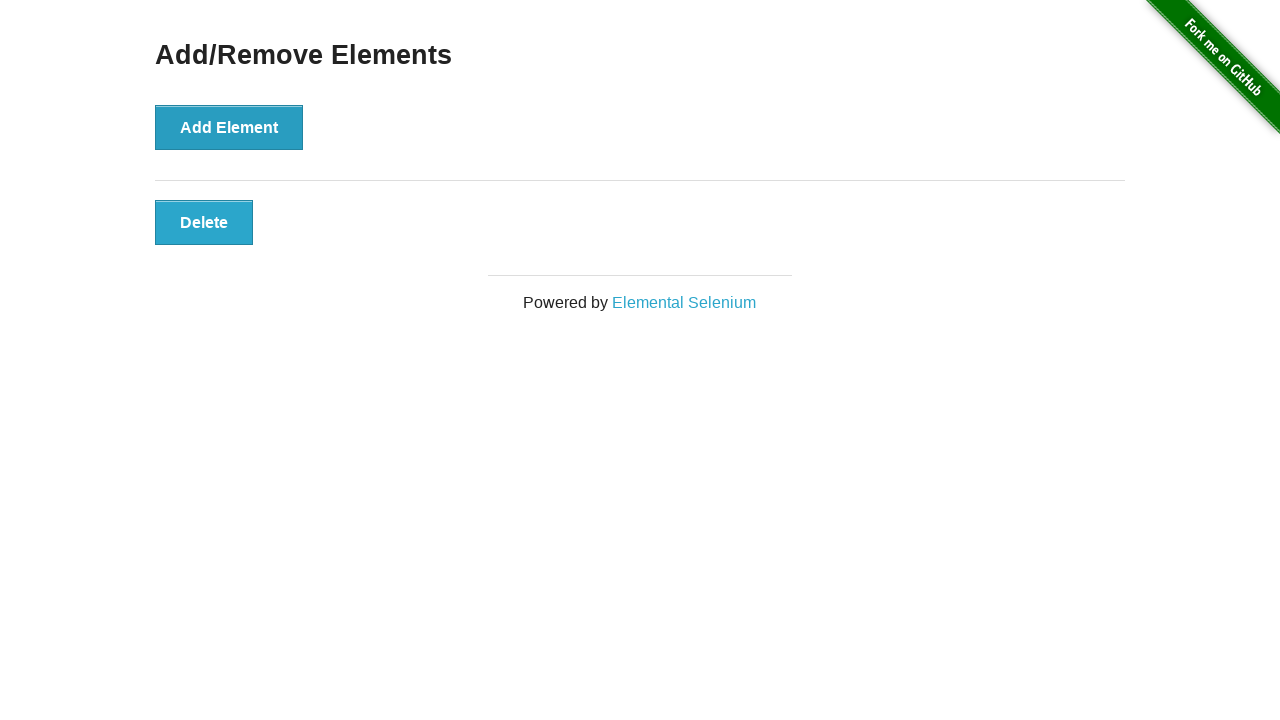

Clicked Add Element button (2nd time) at (229, 127) on xpath=//button[@onclick='addElement()']
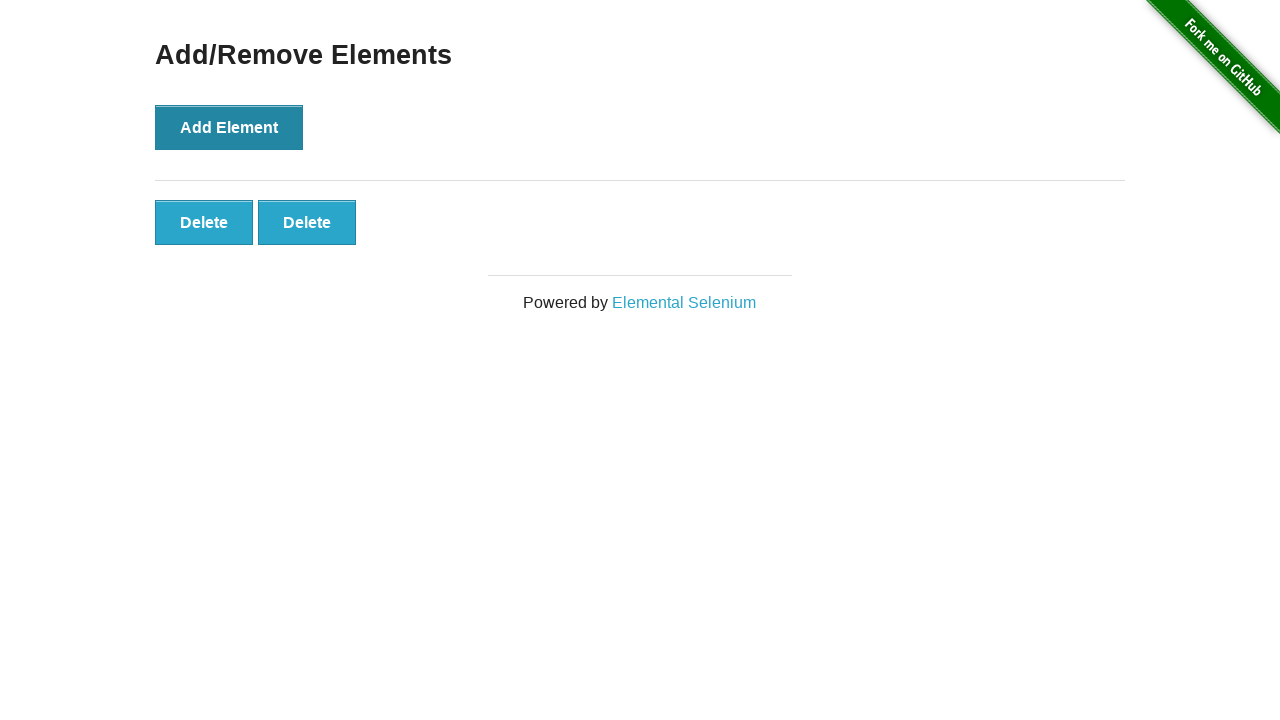

Clicked Add Element button (3rd time) at (229, 127) on xpath=//button[@onclick='addElement()']
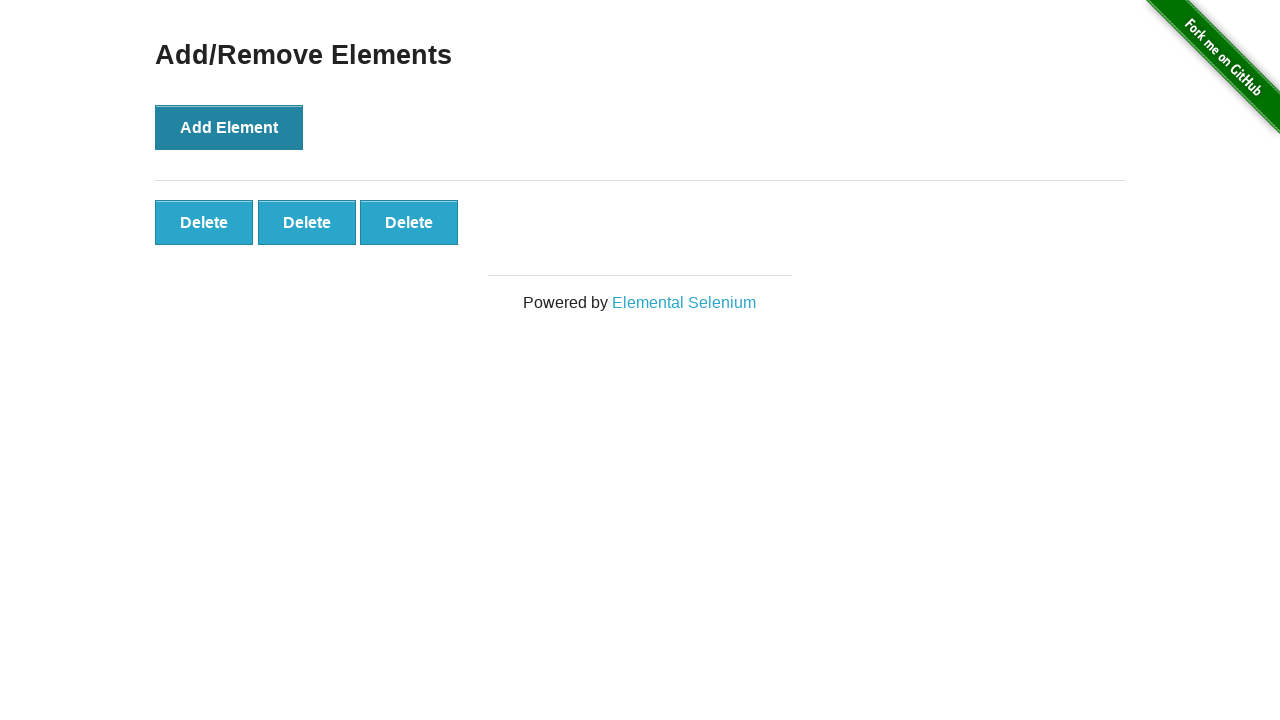

Verified that elements with class 'added-manually' are present on the page
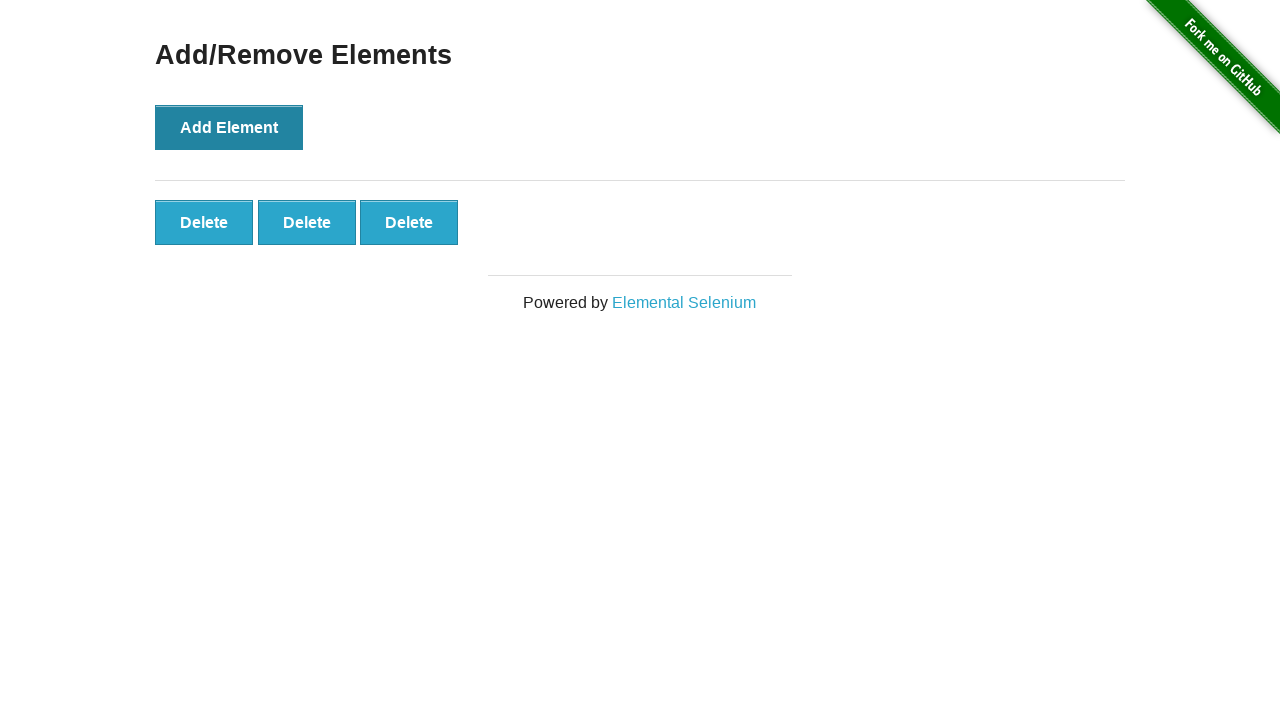

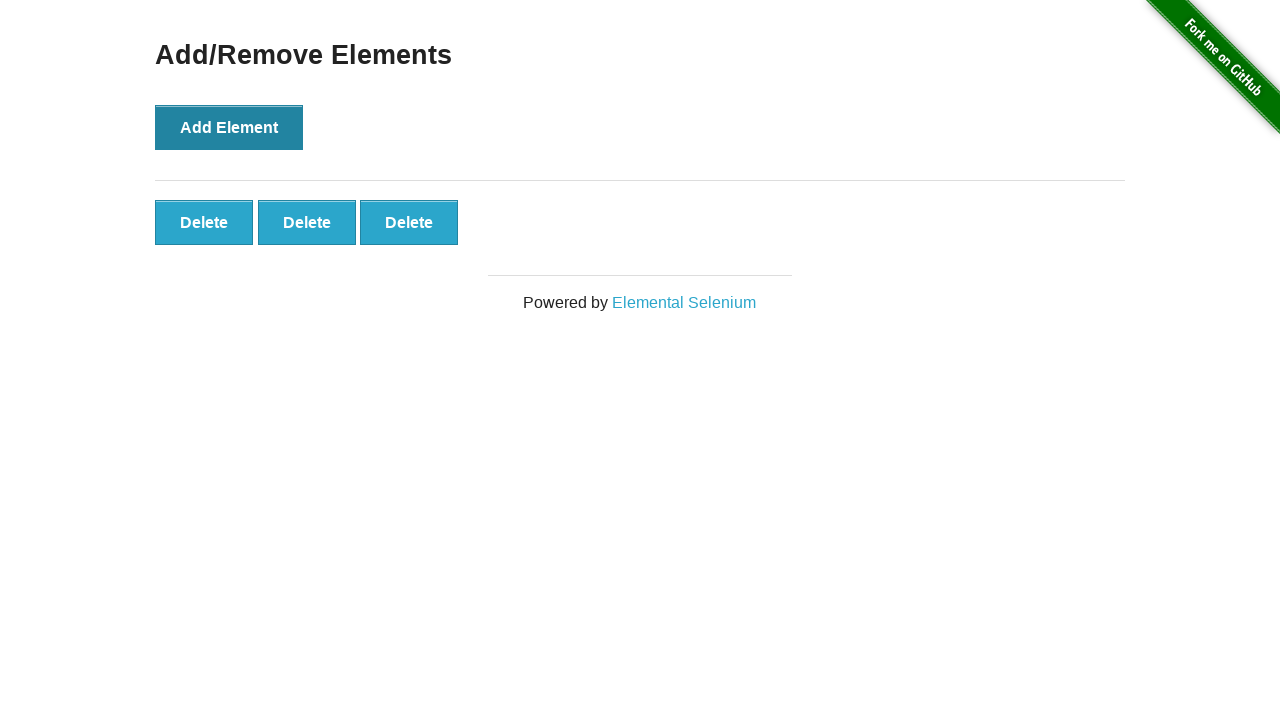